Tests double-click context menu by performing a double click and verifying menu appears

Starting URL: https://bonigarcia.dev/selenium-webdriver-java/dropdown-menu.html

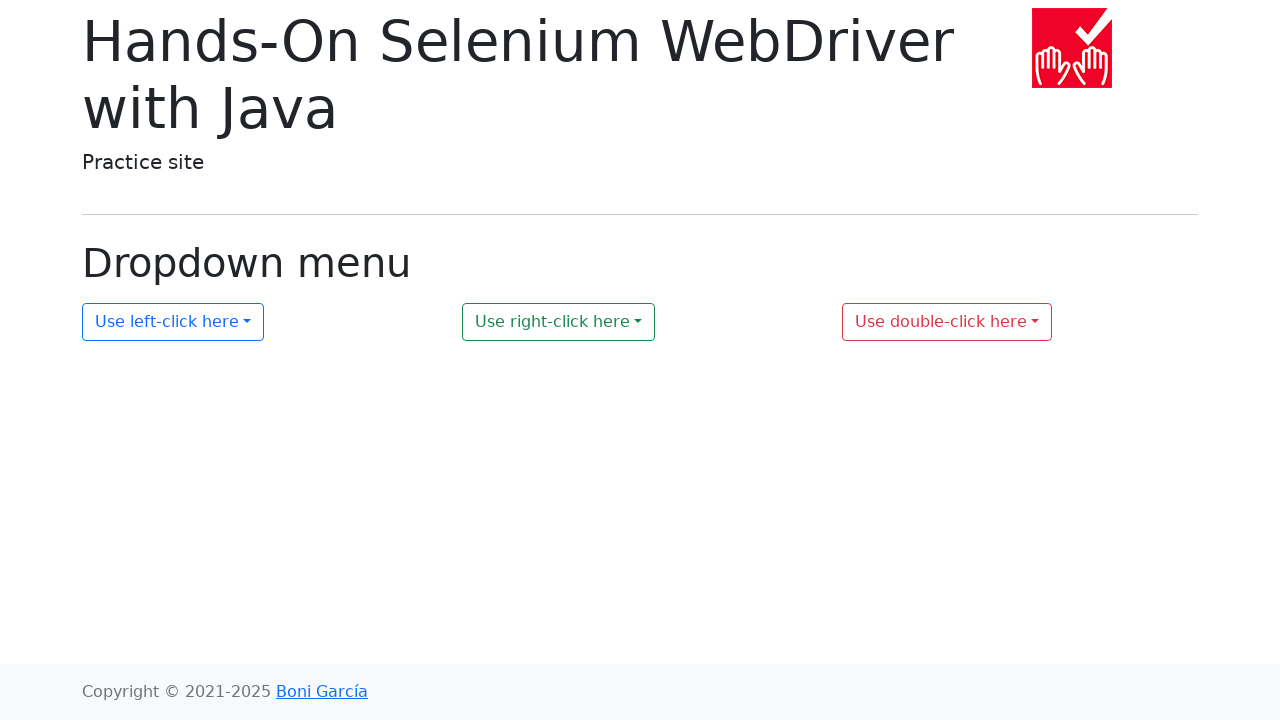

Located context menu element with selector 'ul#context-menu-3'
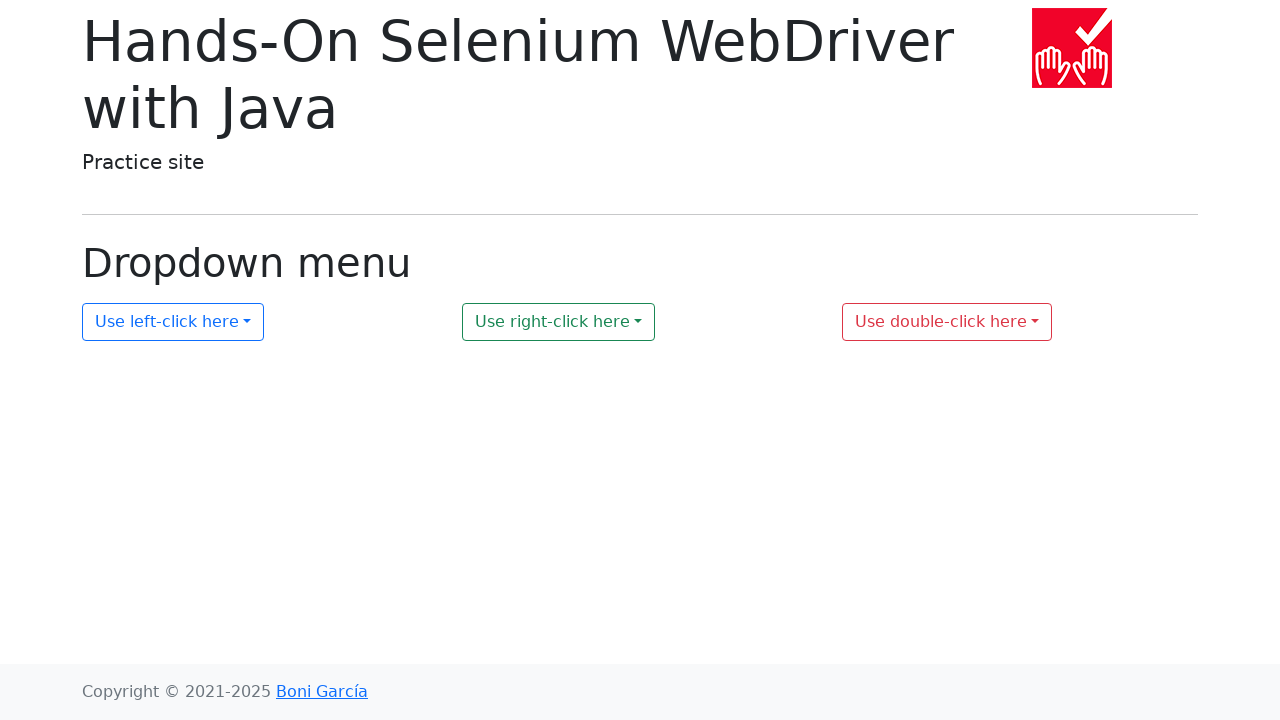

Verified context menu is initially hidden
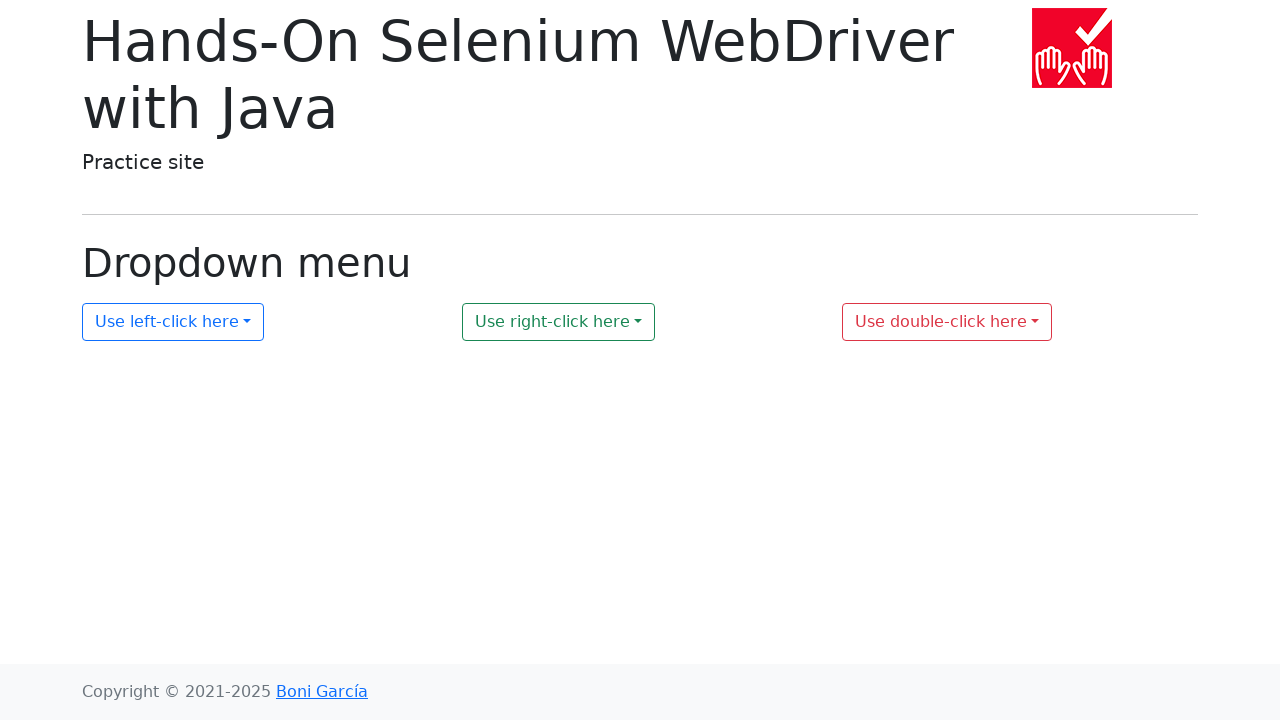

Double-clicked on button#my-dropdown-3 to trigger context menu at (947, 322) on button#my-dropdown-3
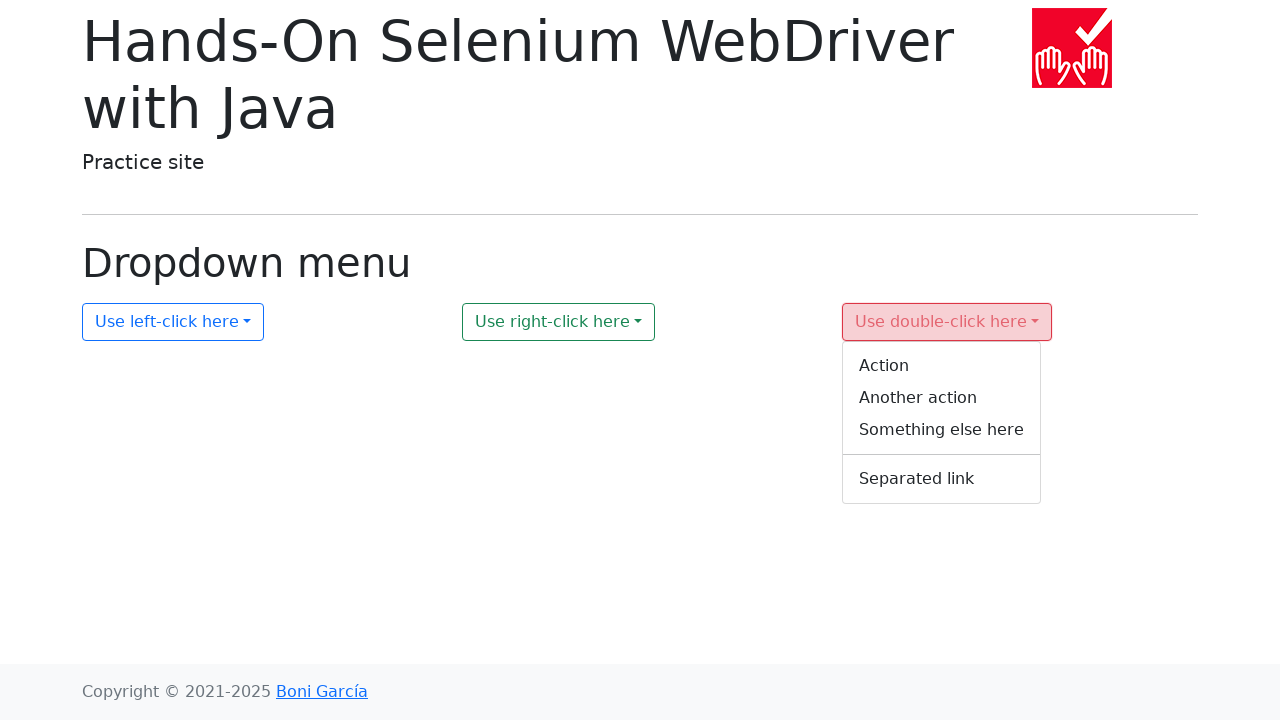

Verified context menu is now visible after double-click
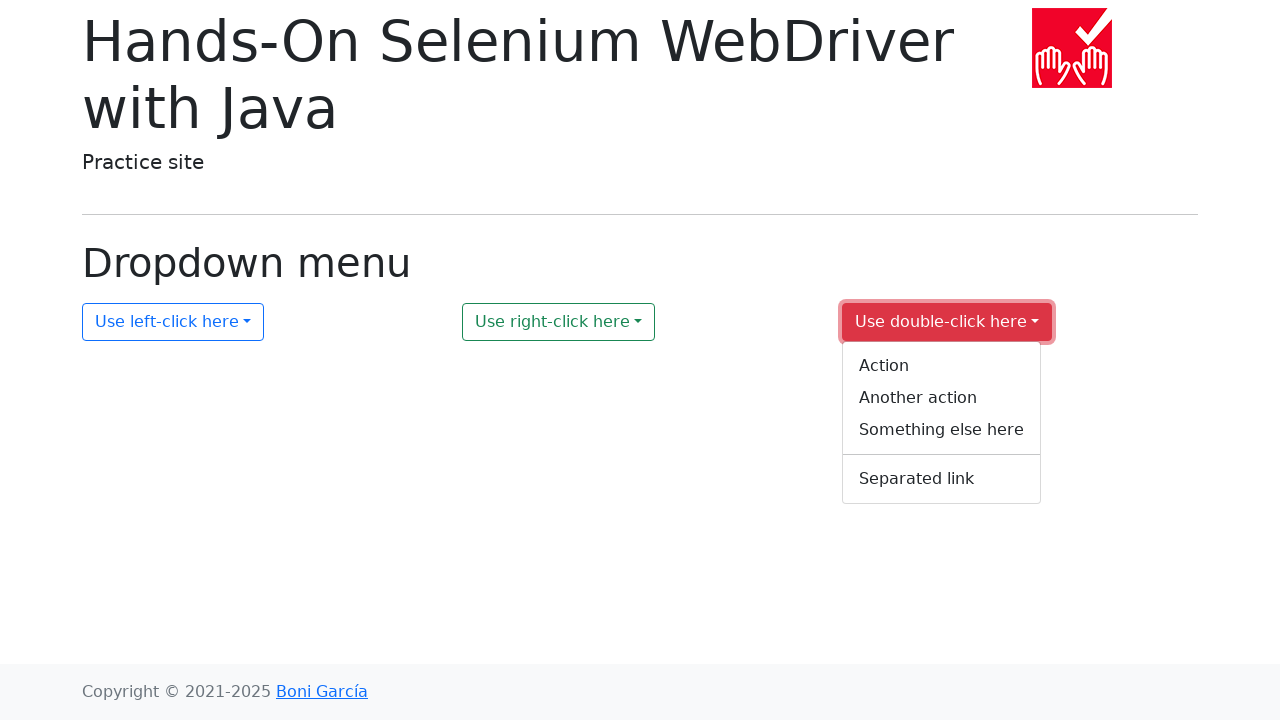

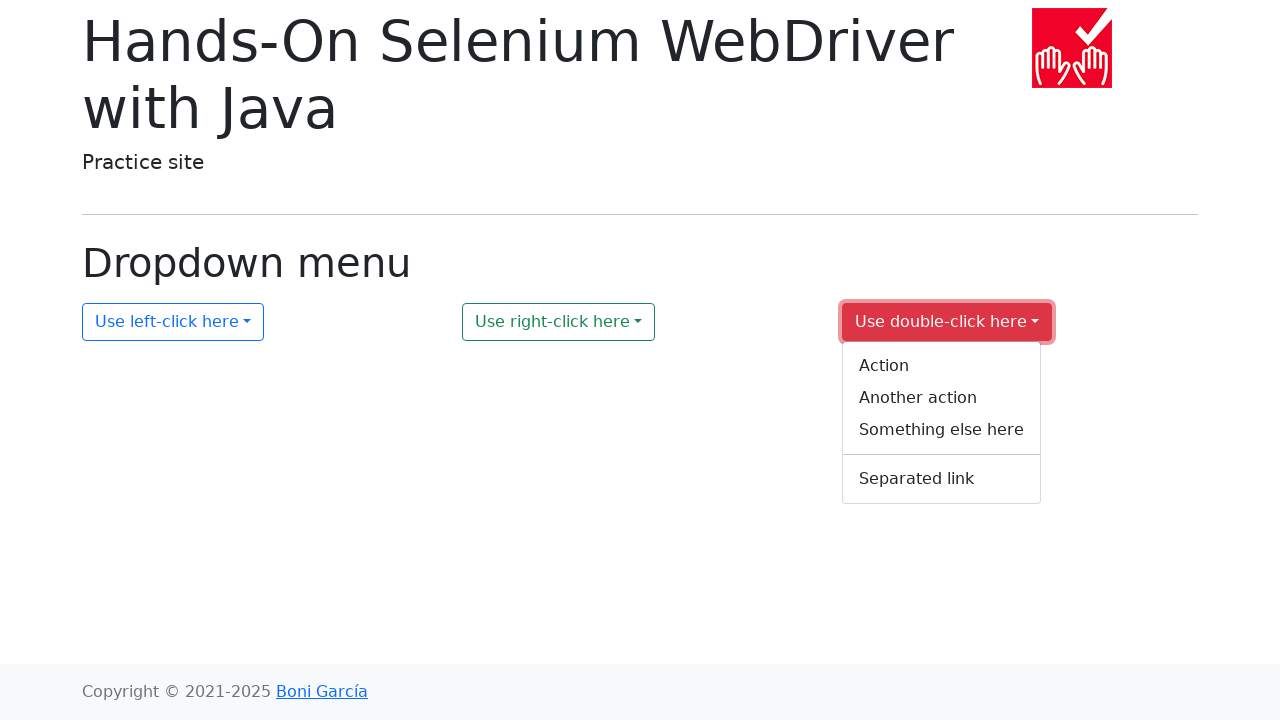